Tests navigation to the Leadership page using Selenium-style approach - hovers over About link, clicks Leadership link, and verifies Carlos Kidman is displayed.

Starting URL: https://qap.dev

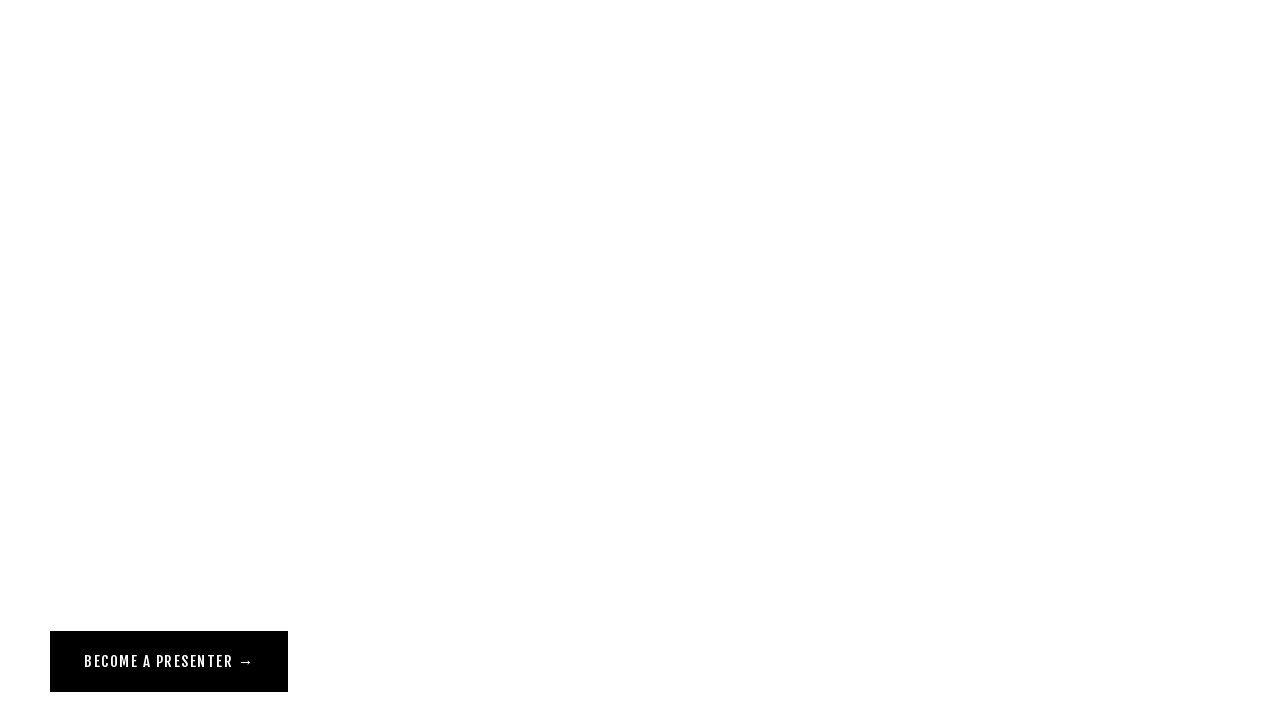

Hovered over About link to reveal dropdown menu at (71, 56) on a[href='/about']
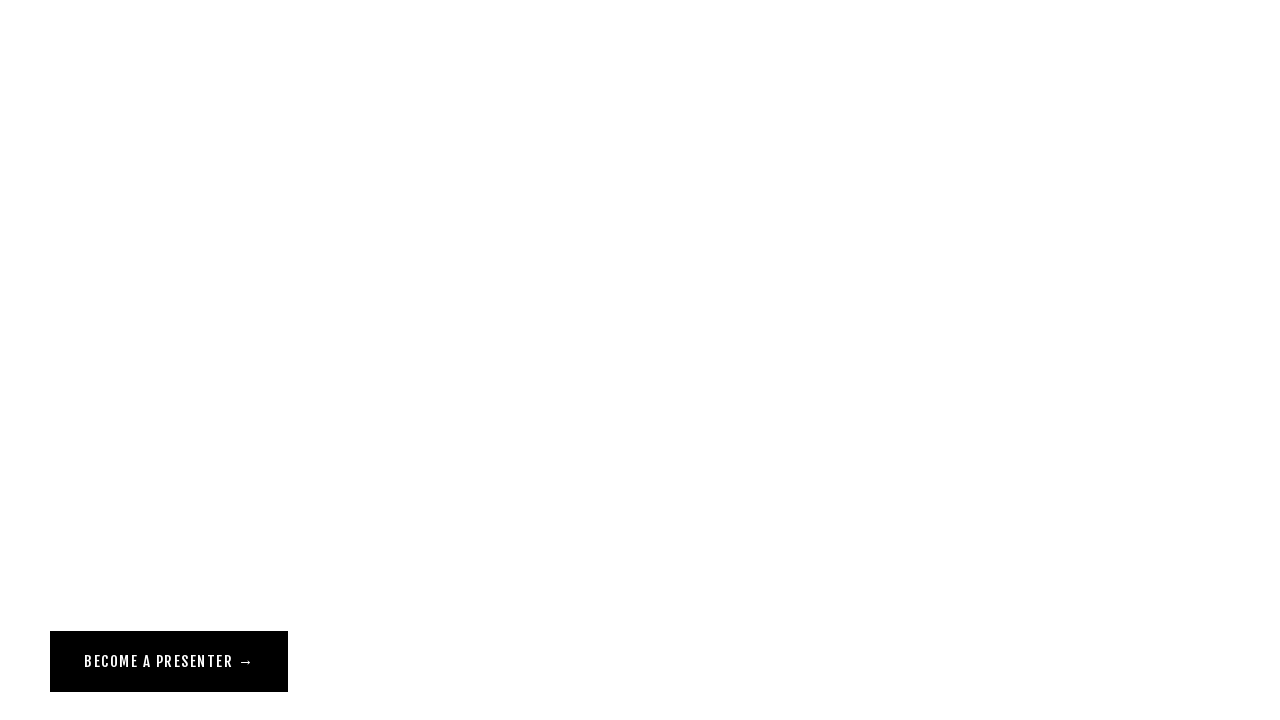

Leadership link became visible in About dropdown
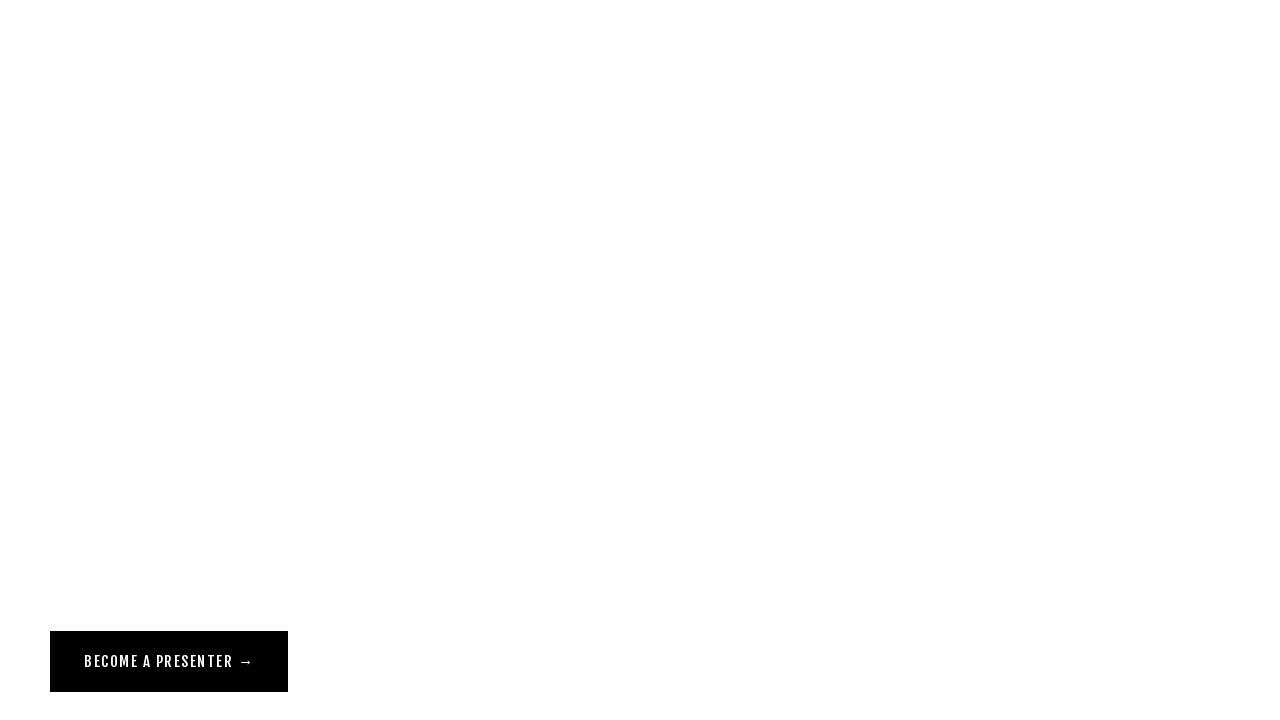

Clicked Leadership link to navigate to Leadership page at (92, 124) on a[href='/leadership'][class^='Header-nav']
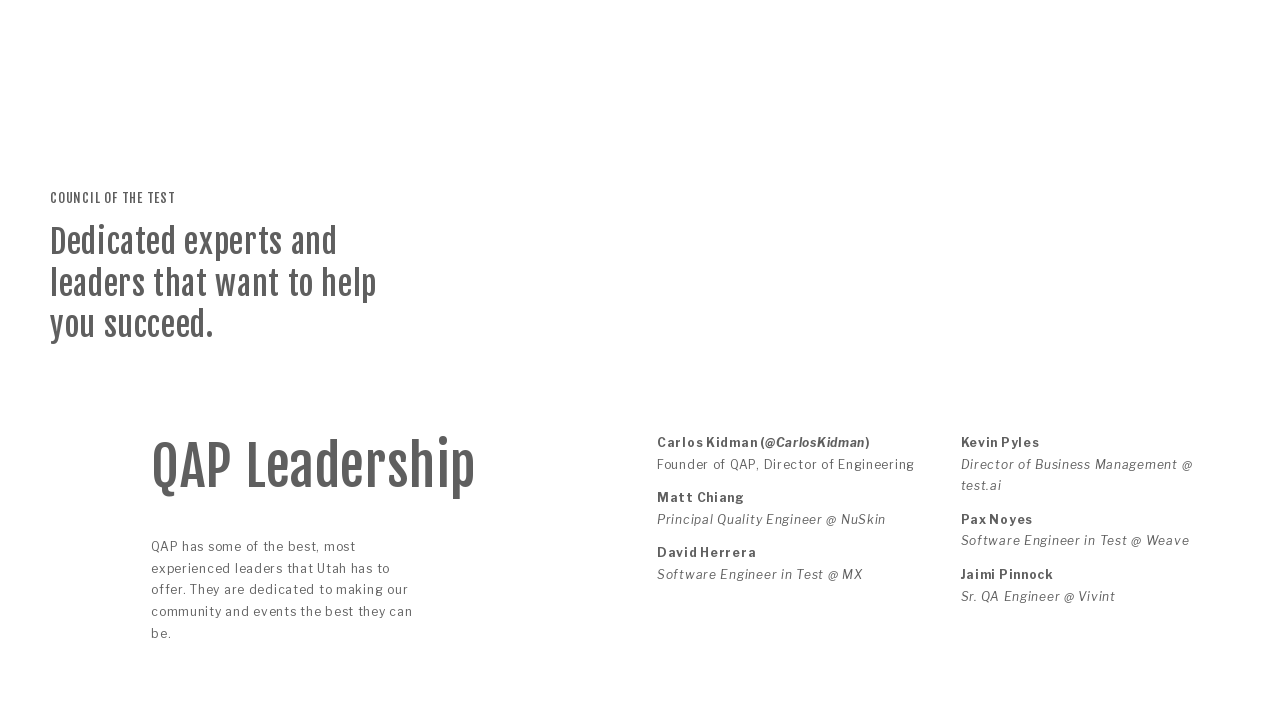

Verified Carlos Kidman is displayed on Leadership page
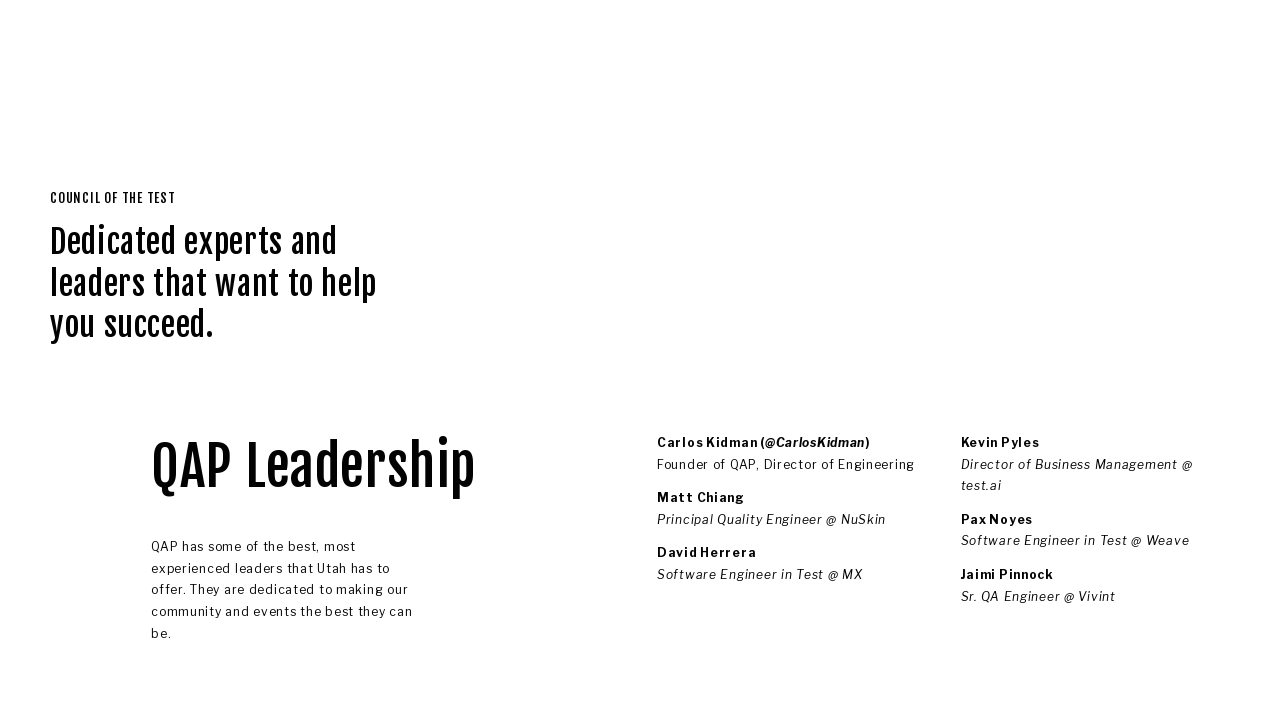

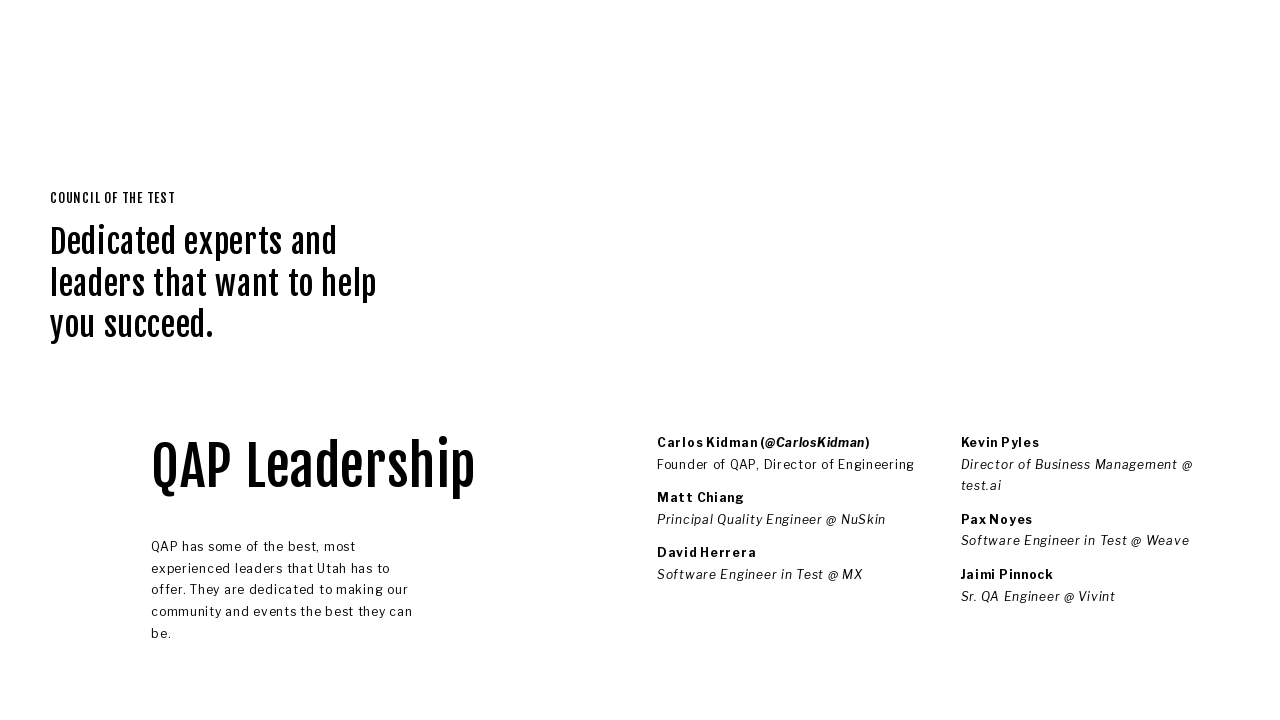